Tests alert and confirm popup handling by entering a name, triggering an alert popup, accepting it, then triggering a confirm popup and dismissing it

Starting URL: https://rahulshettyacademy.com/AutomationPractice/

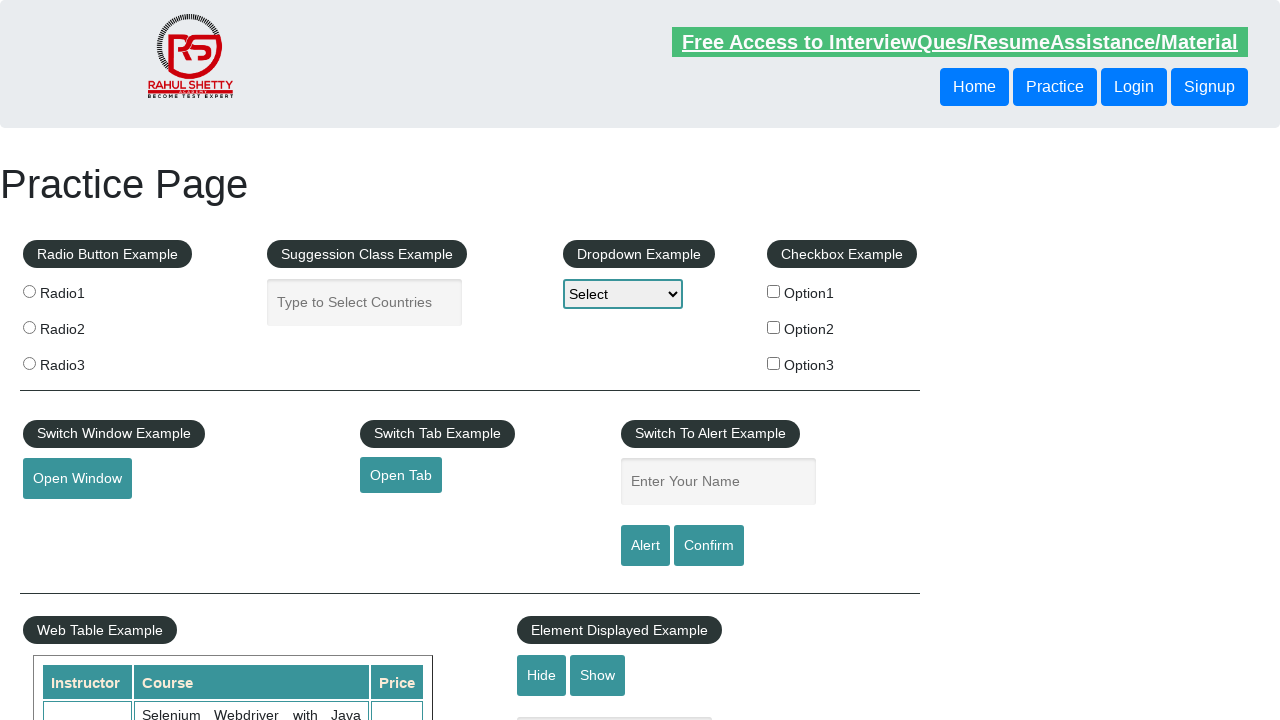

Filled name field with 'Saad' on #name
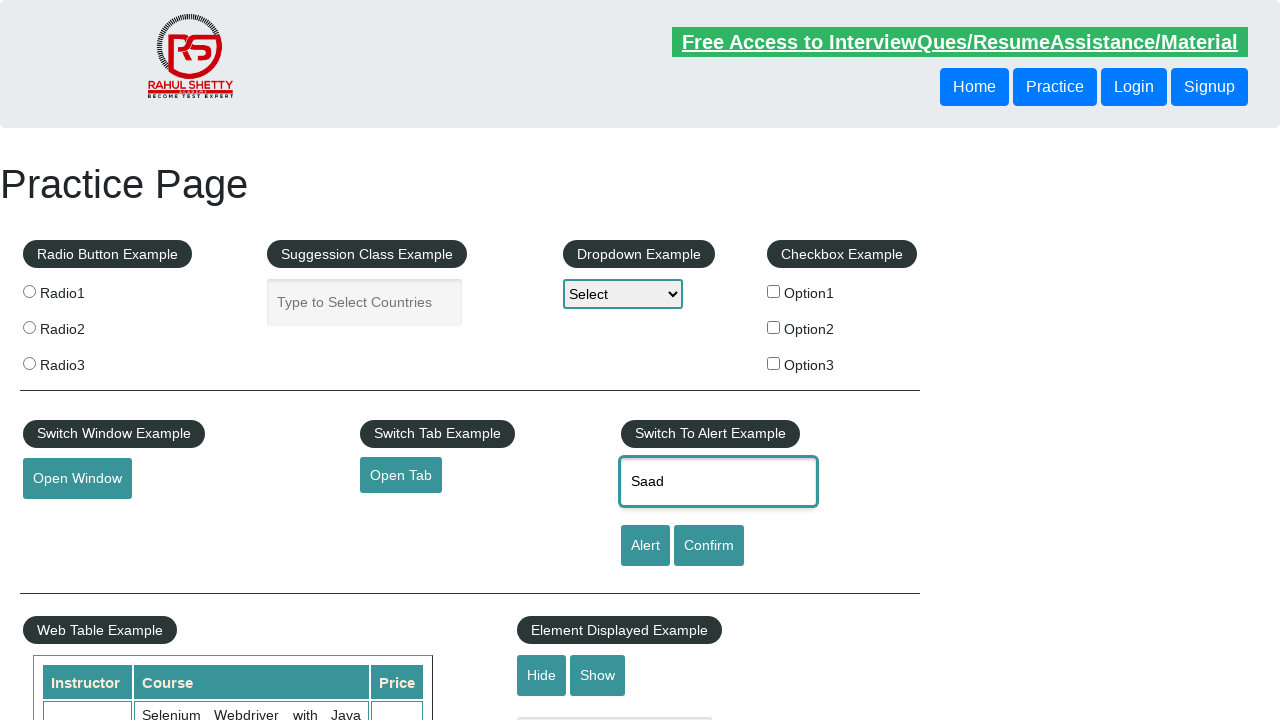

Clicked alert button to trigger alert popup at (645, 546) on #alertbtn
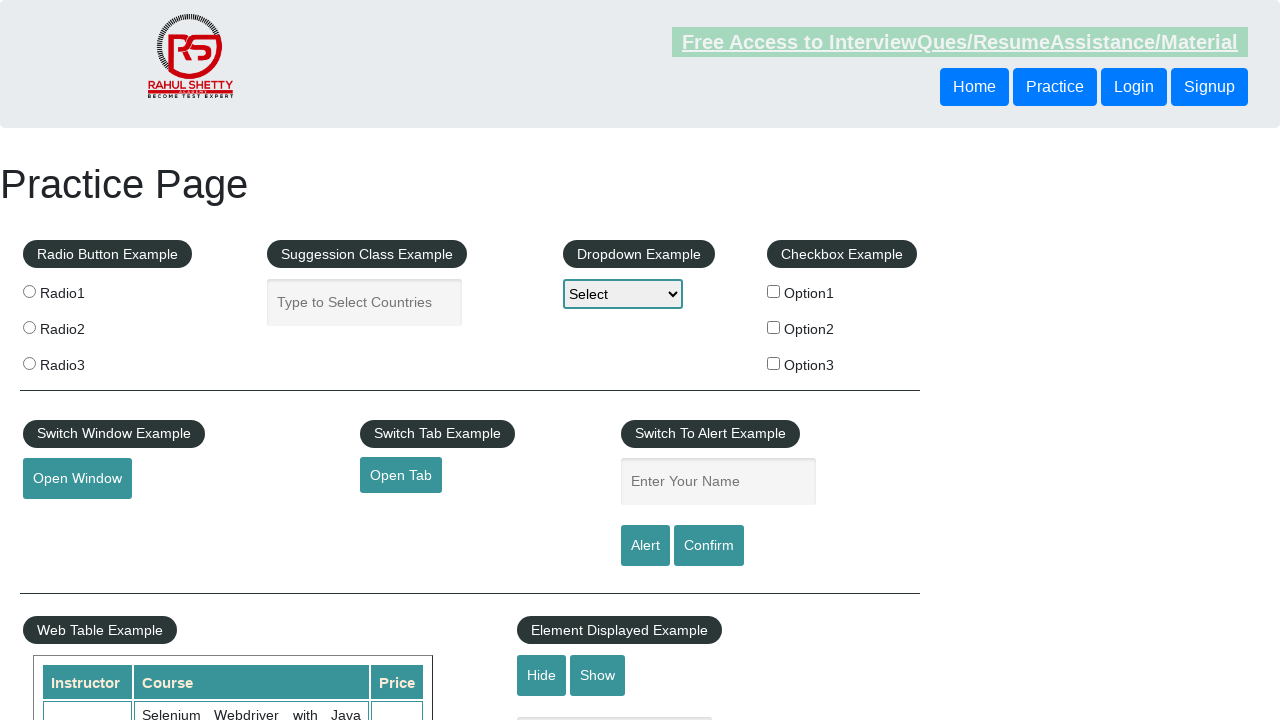

Set up dialog handler to accept alert
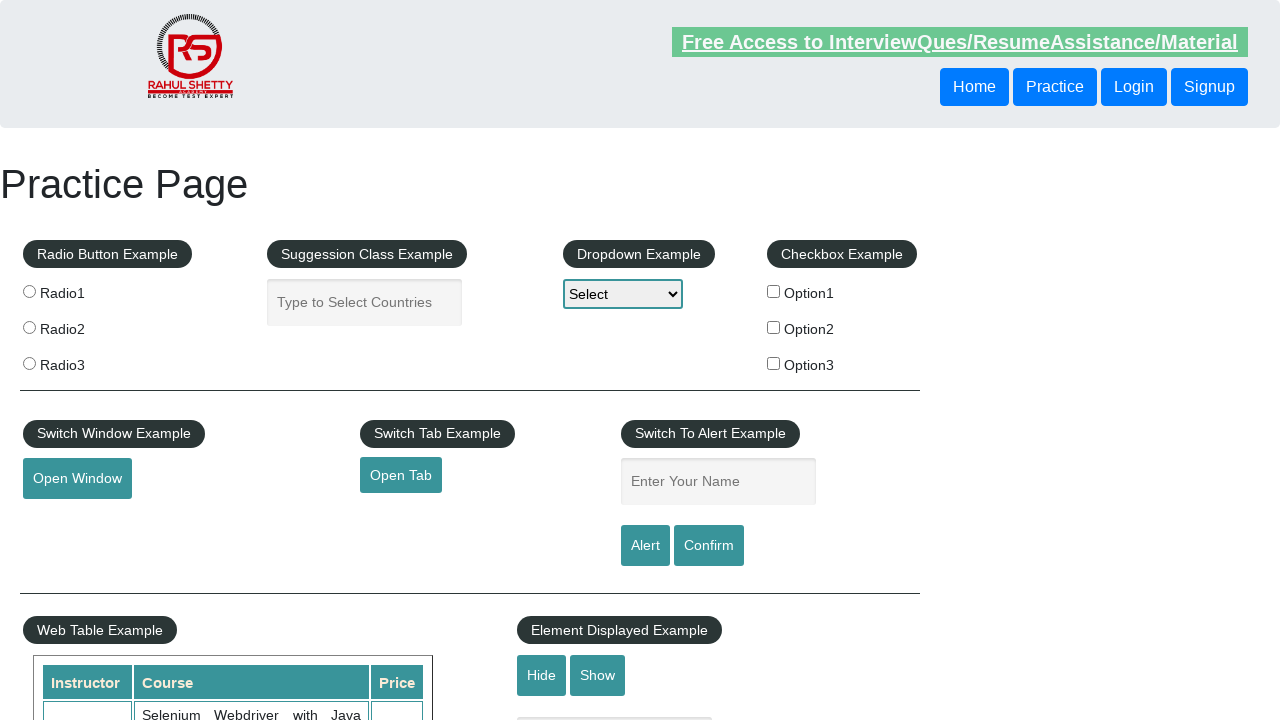

Waited for alert popup to be handled
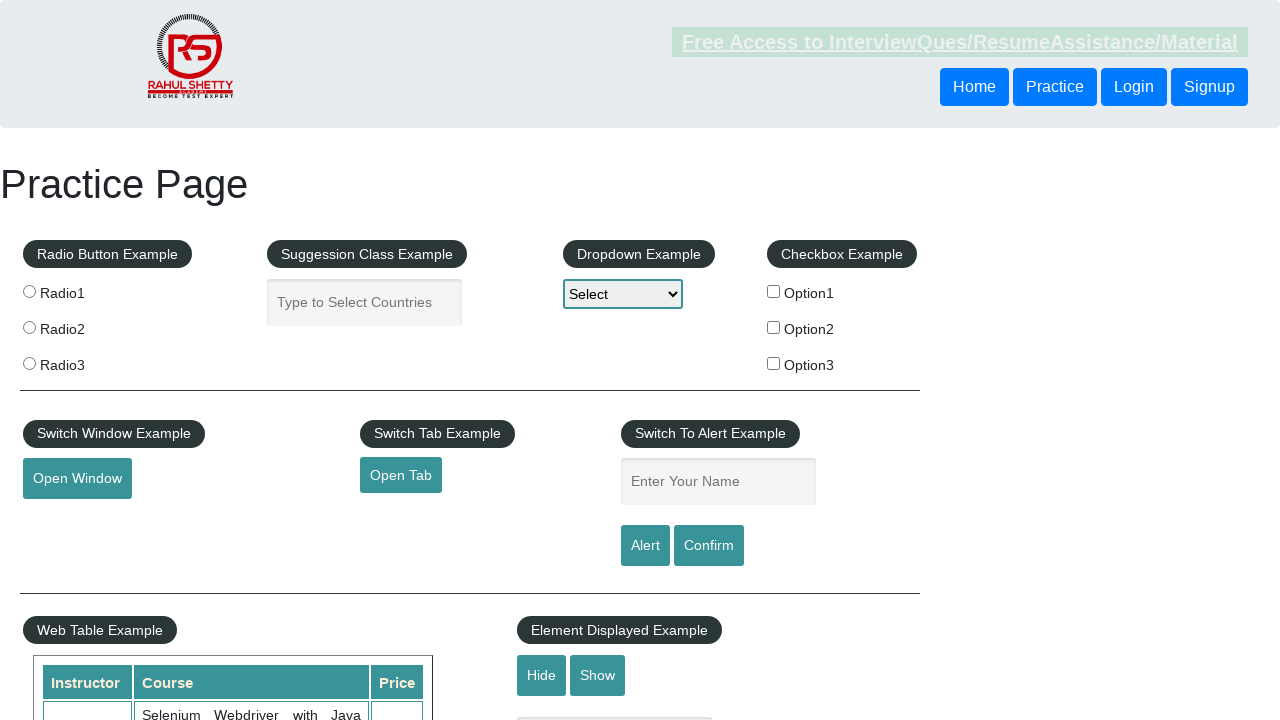

Clicked confirm button to trigger confirm popup at (709, 546) on #confirmbtn
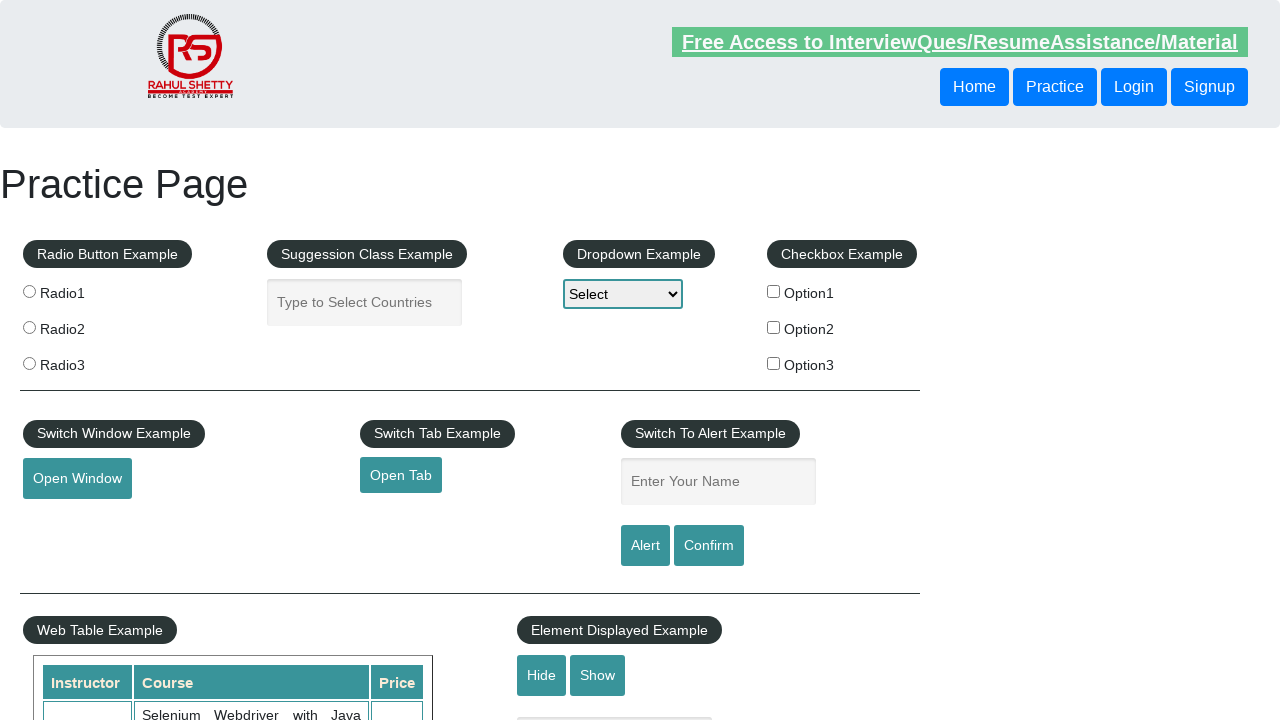

Set up dialog handler to dismiss confirm popup
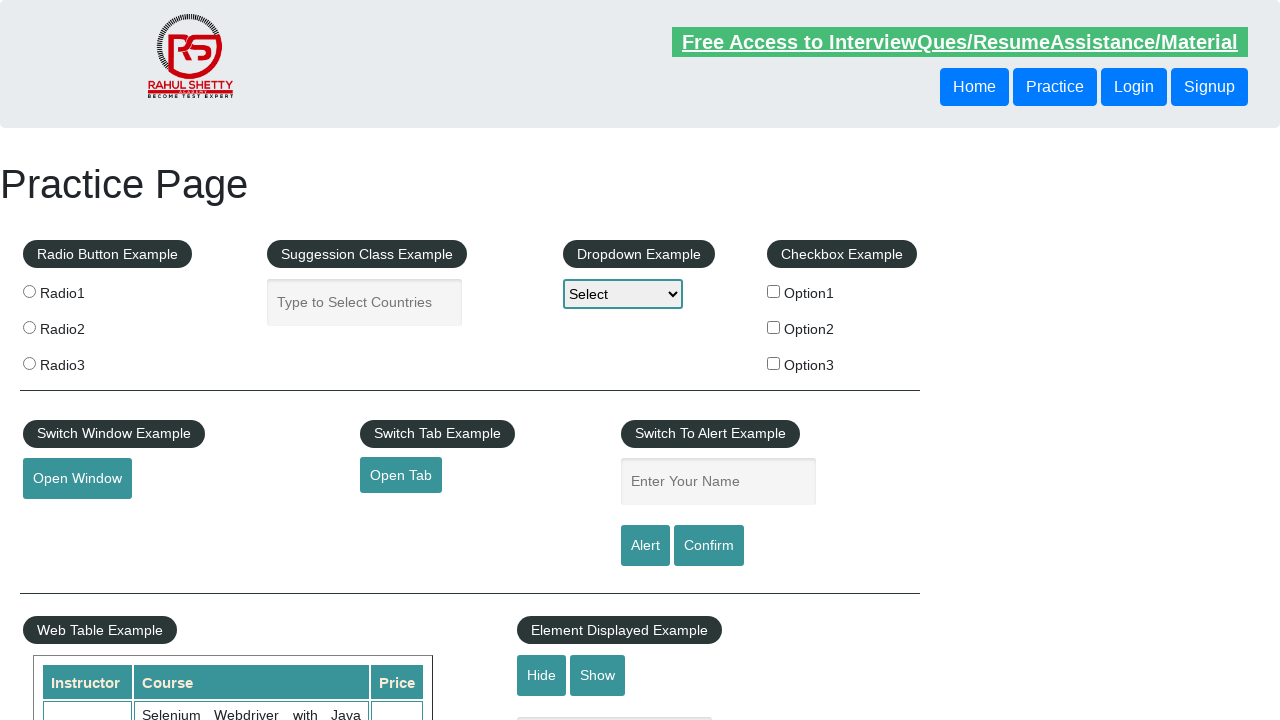

Waited for confirm popup to be dismissed
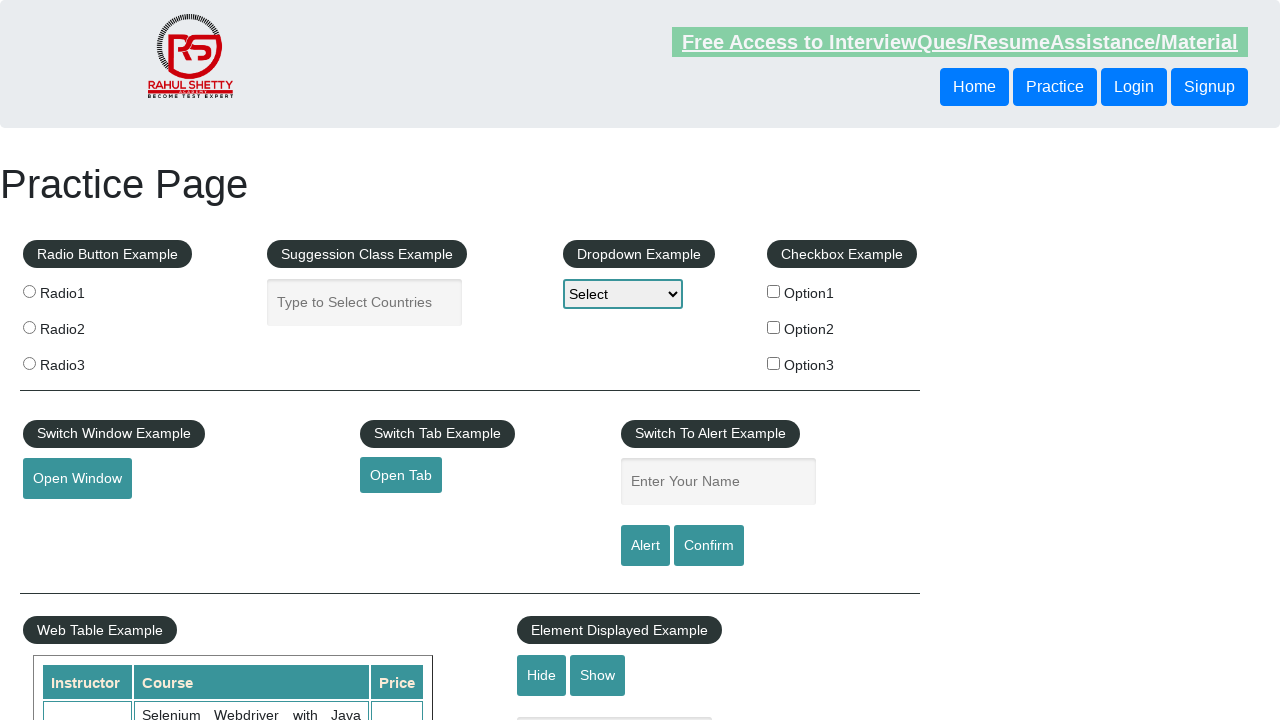

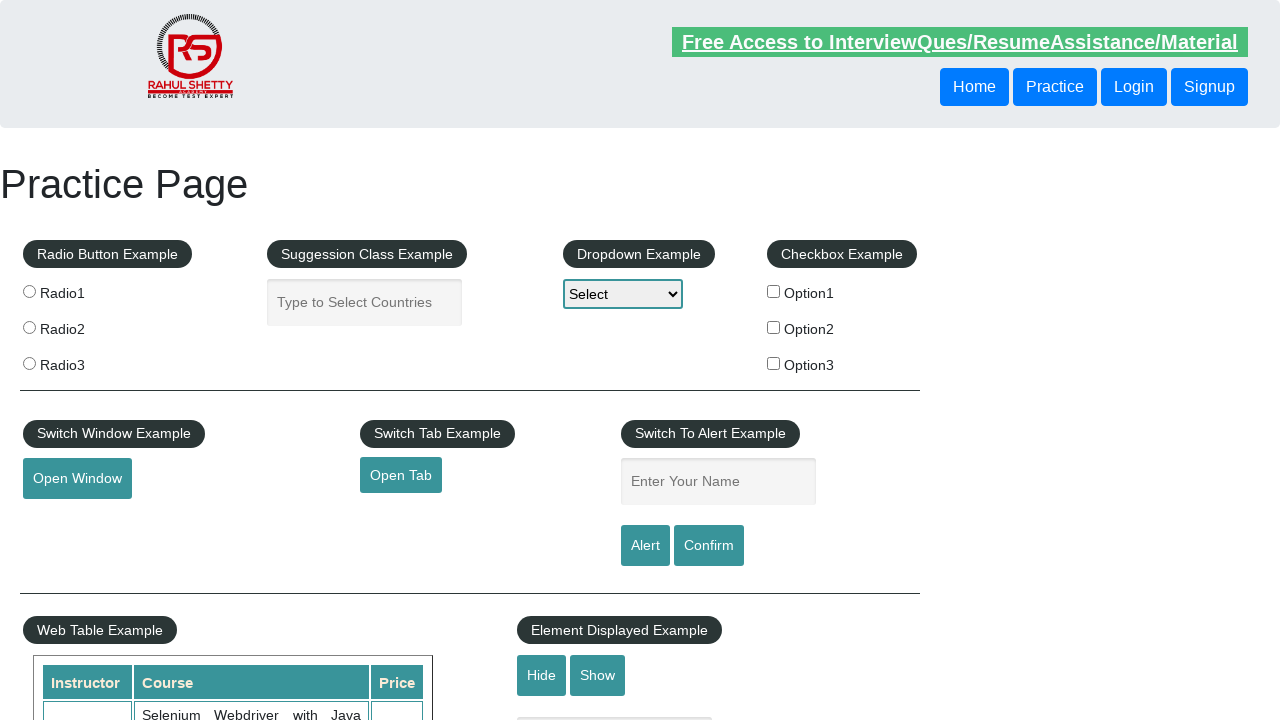